Tests that age values greater than 150 are not accepted in the form by submitting age 151

Starting URL: https://davi-vert.vercel.app/index.html

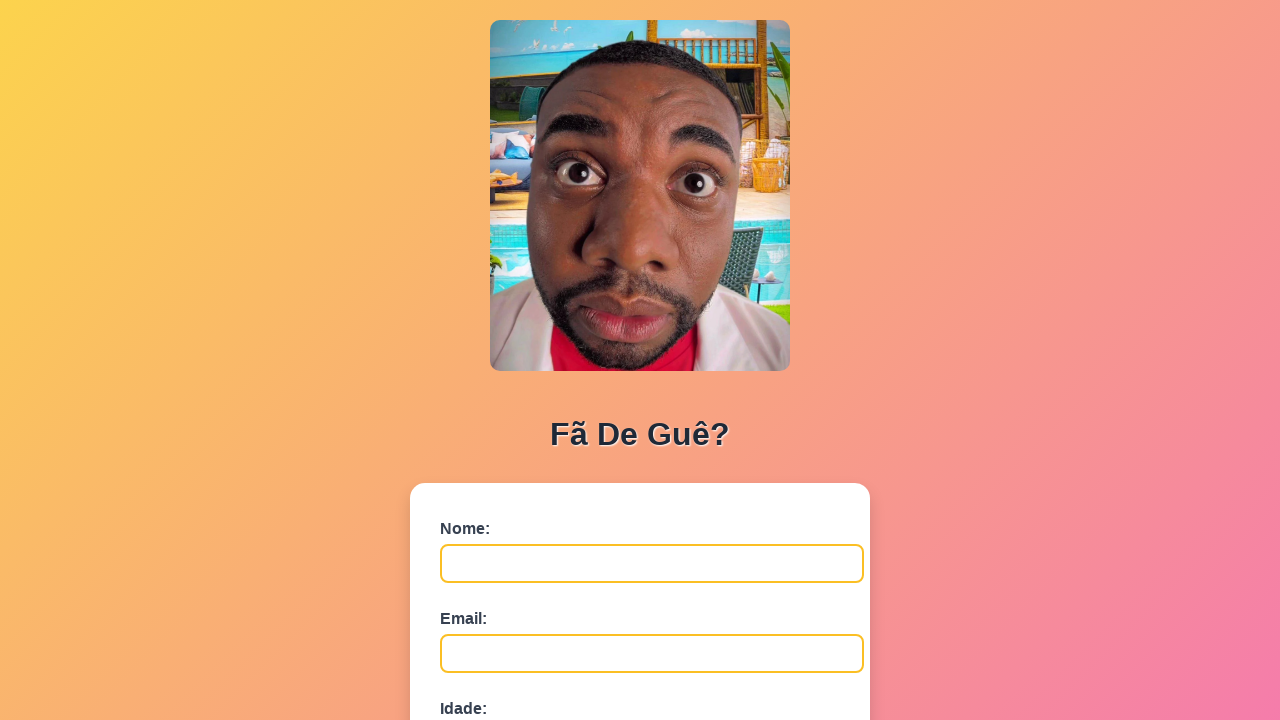

Cleared localStorage
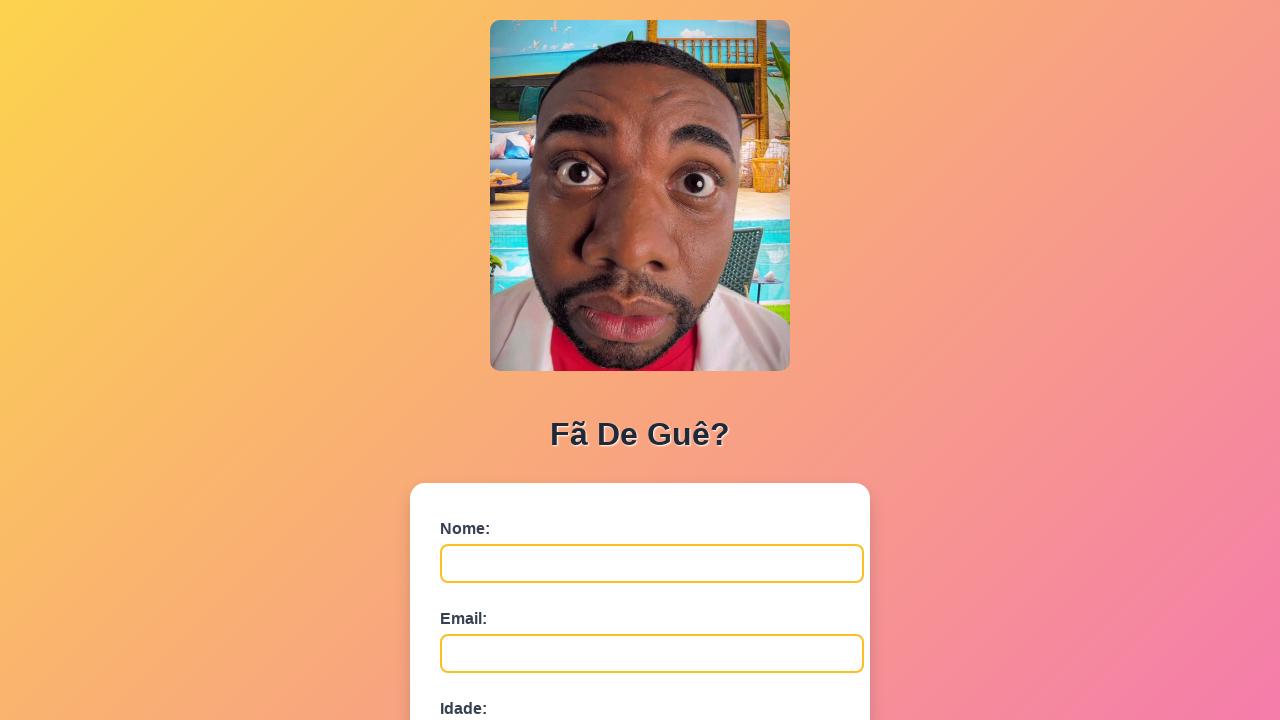

Filled name field with 'Velhíssimo' on #nome
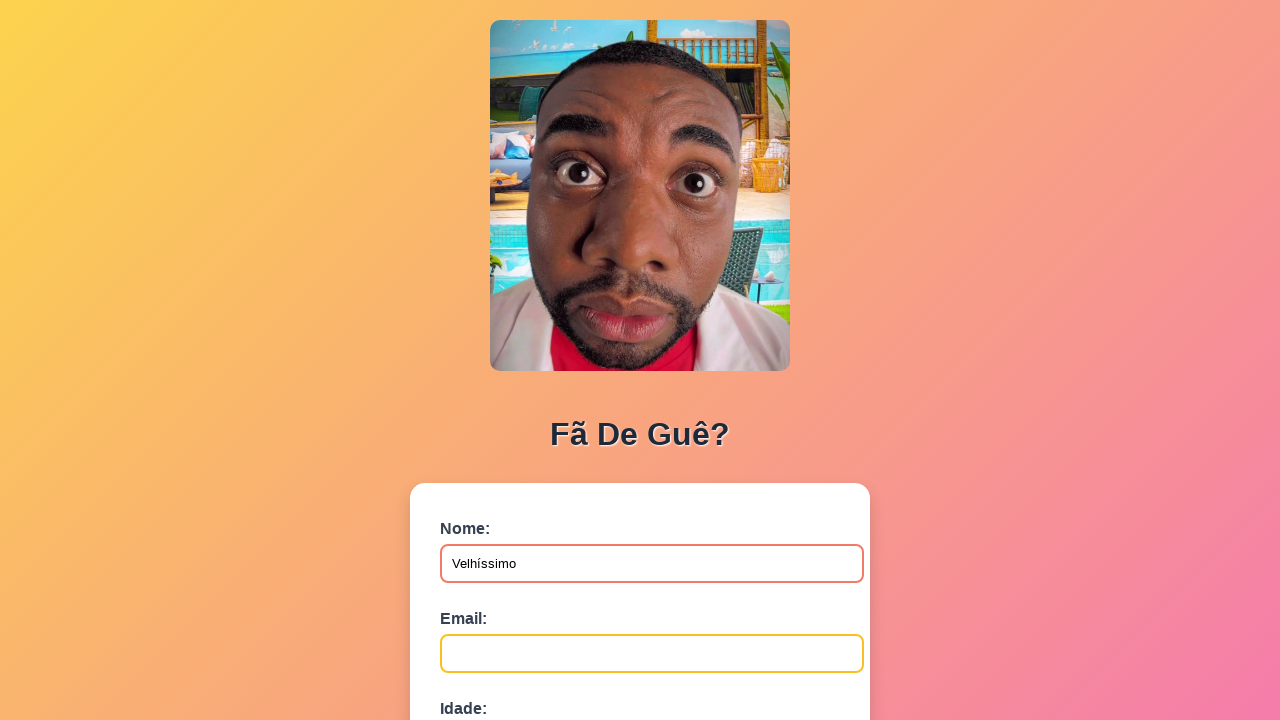

Filled email field with 'velho@email.com' on #email
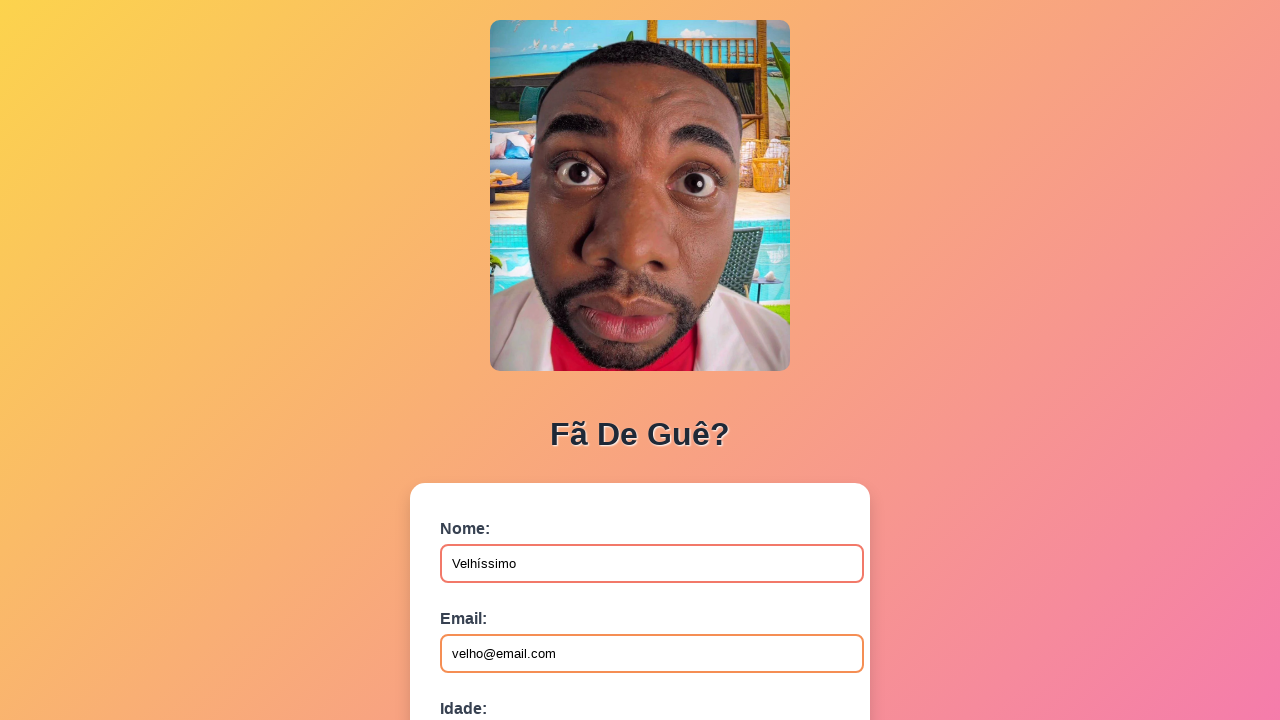

Filled age field with '151' (value greater than 150) on #idade
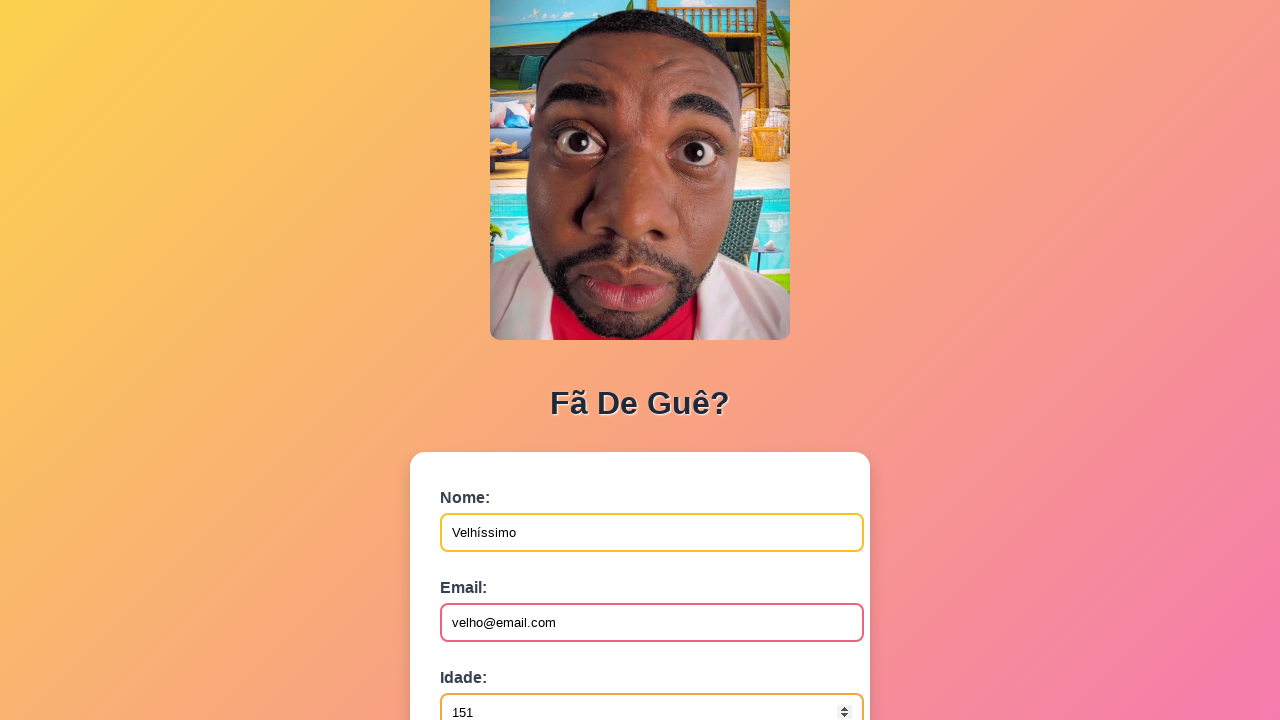

Clicked submit button to test age validation at (490, 569) on button[type='submit']
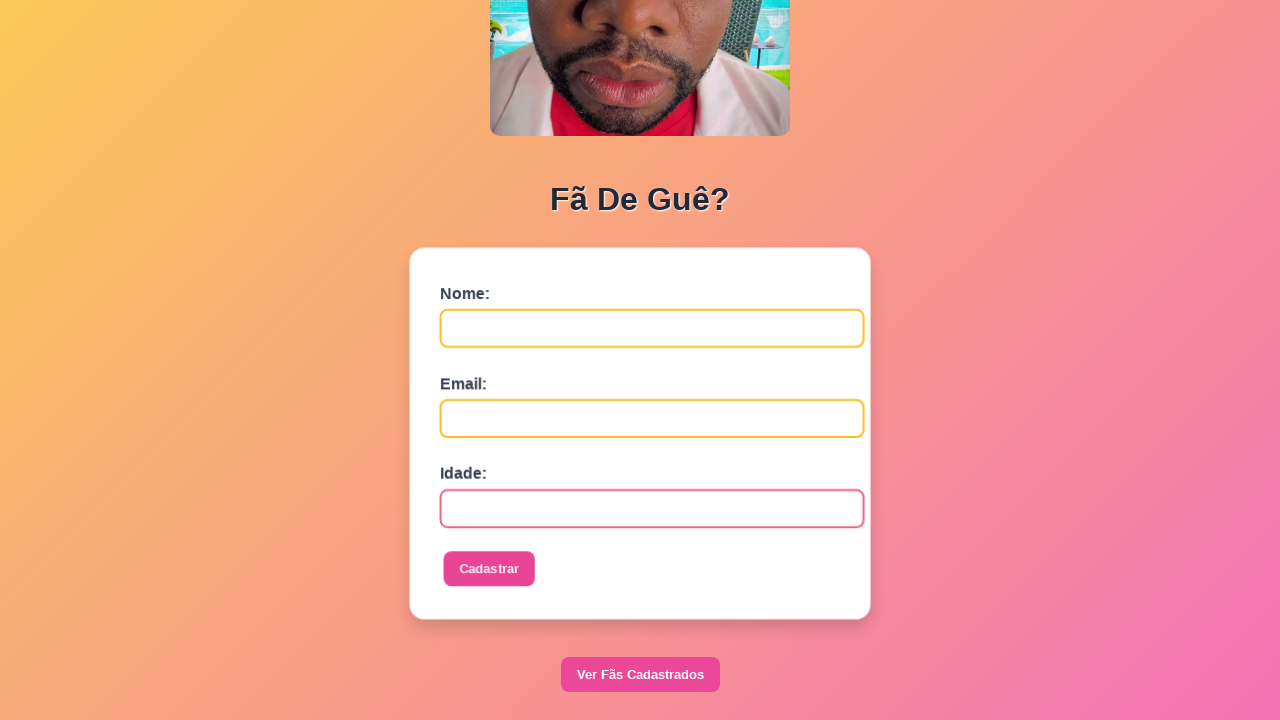

Set up dialog handler to accept alerts
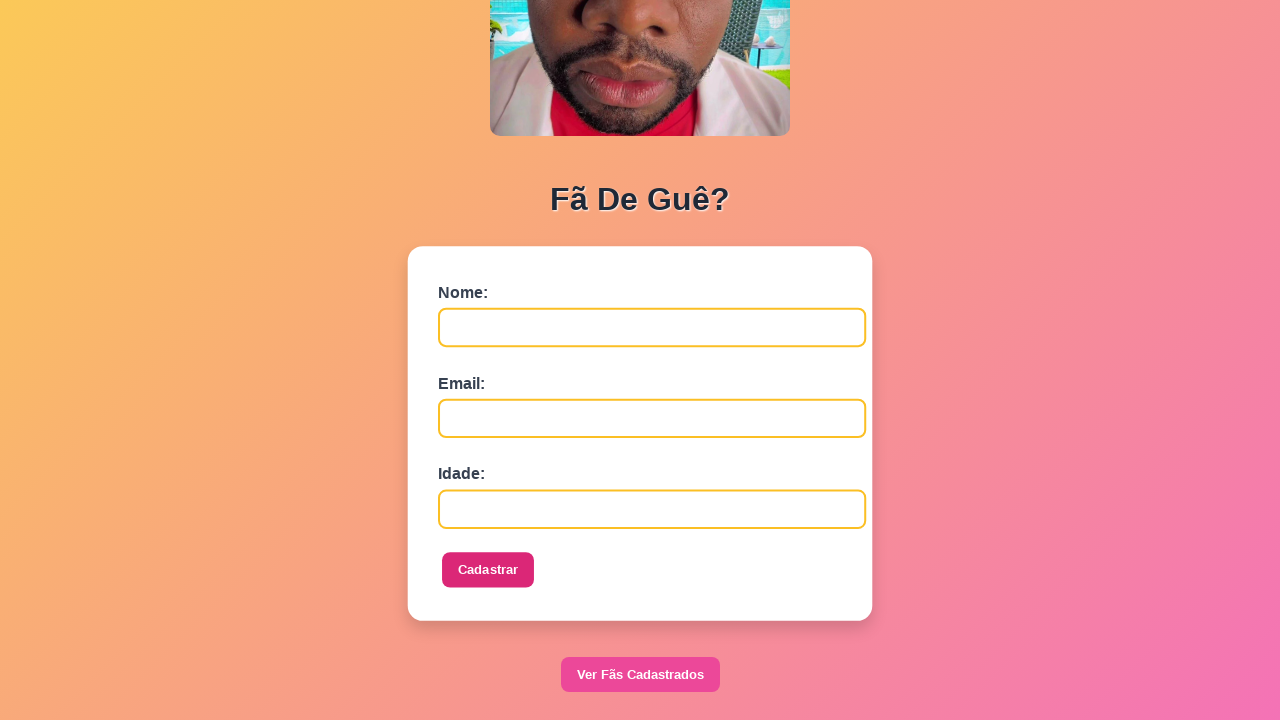

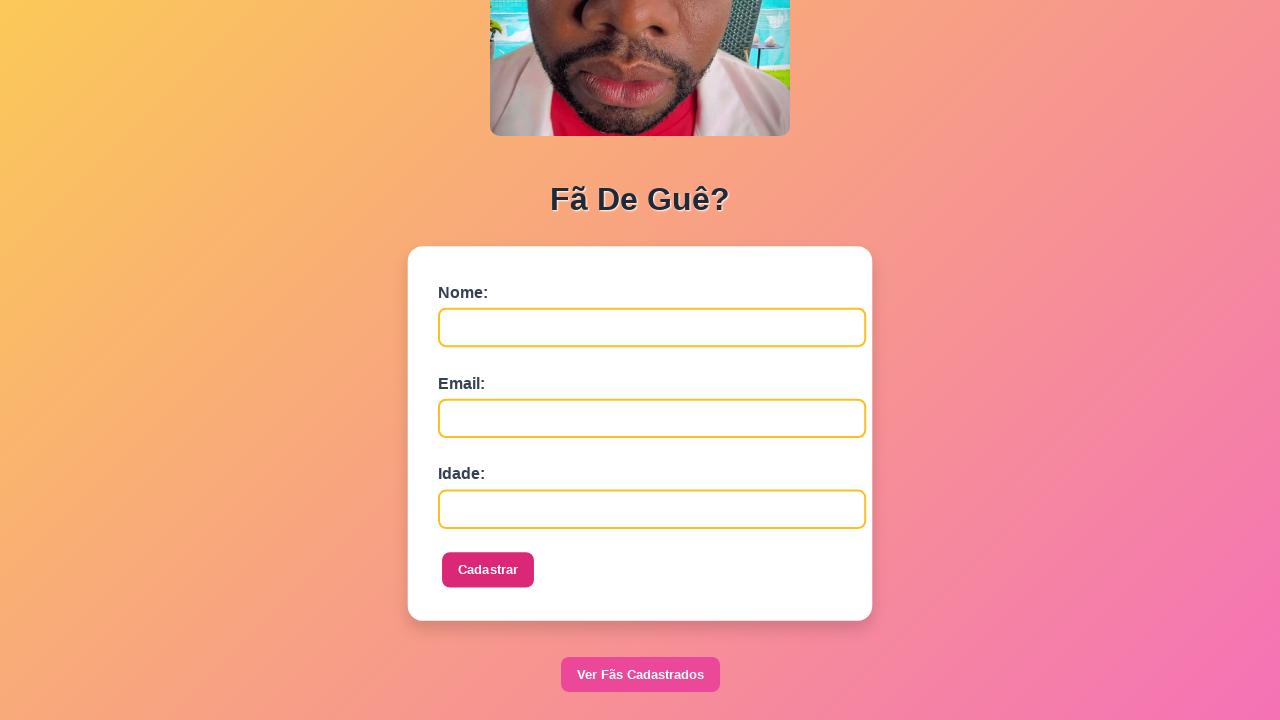